Tests alert handling by clicking a button to trigger an alert and then dismissing it

Starting URL: https://formy-project.herokuapp.com/switch-window

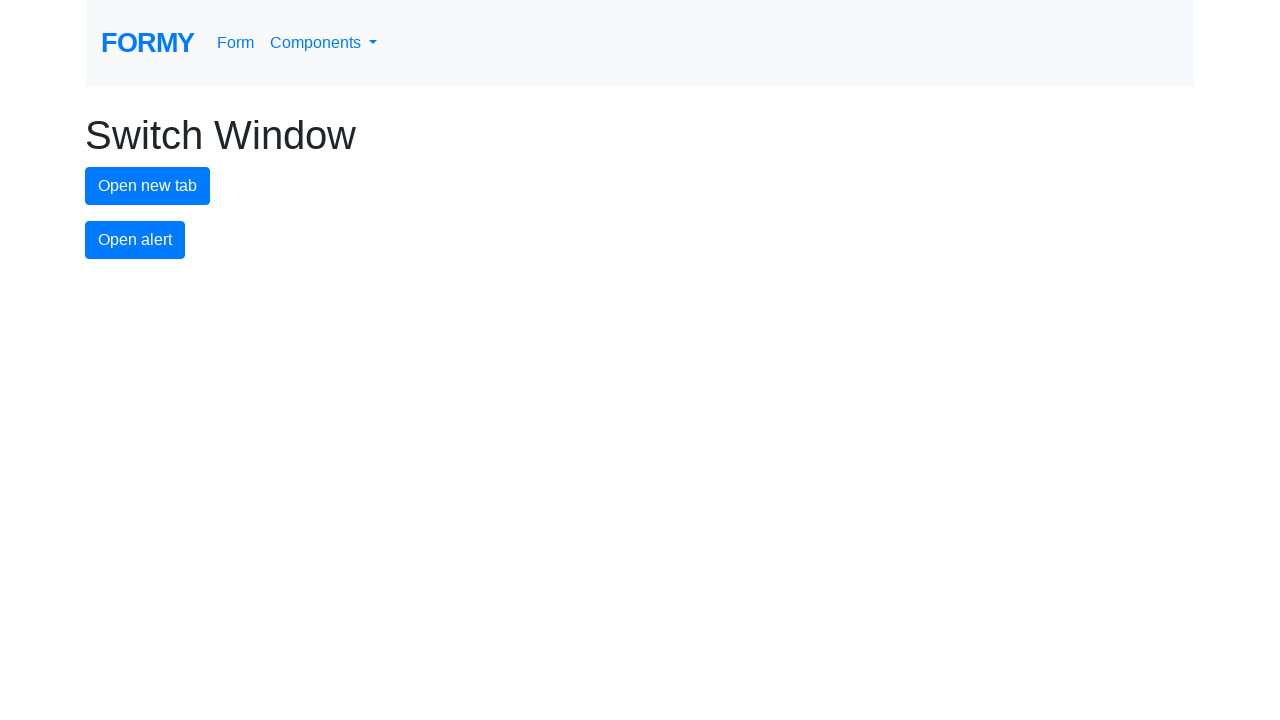

Clicked alert button to trigger alert at (135, 240) on #alert-button
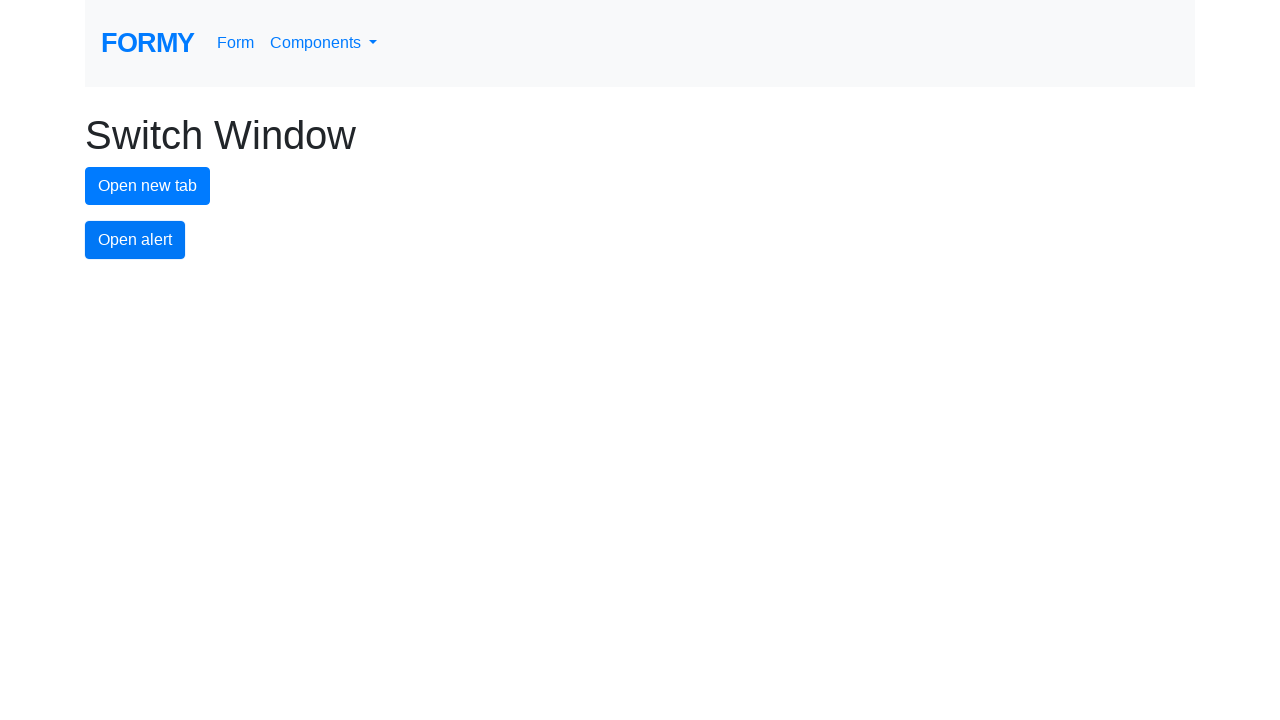

Set up dialog handler to dismiss alerts
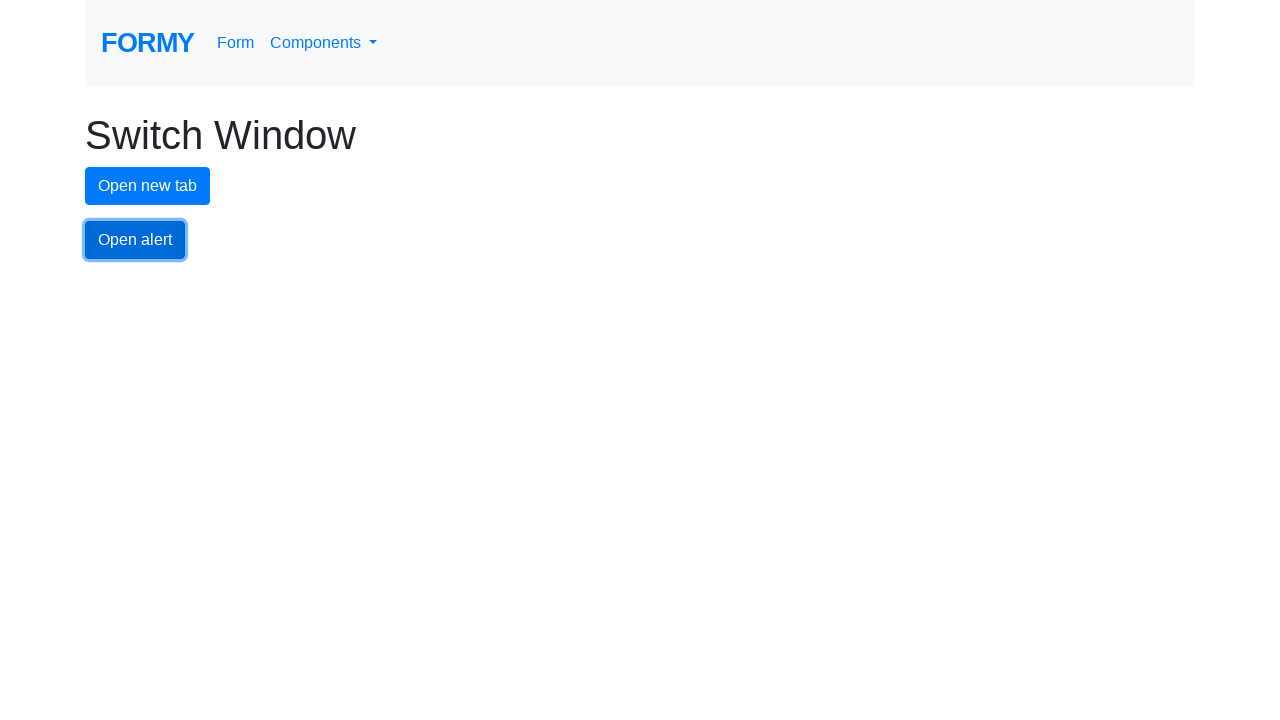

Evaluated JavaScript to trigger pending dialogs
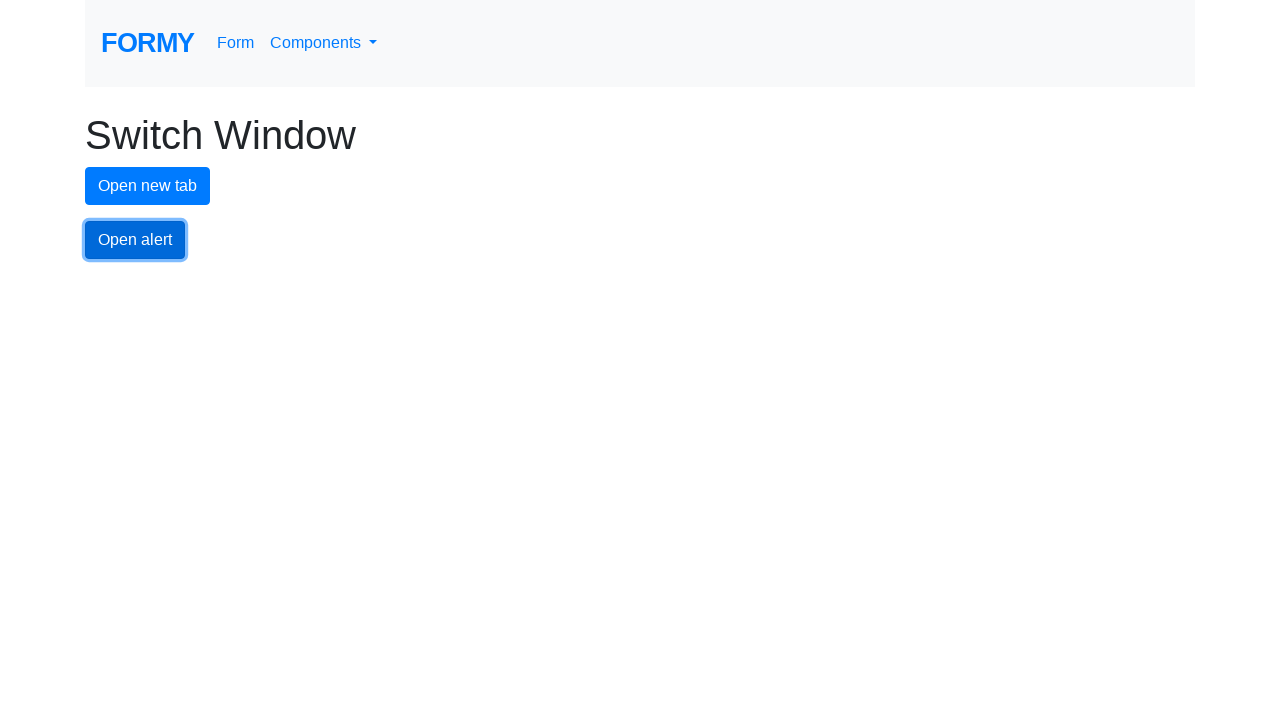

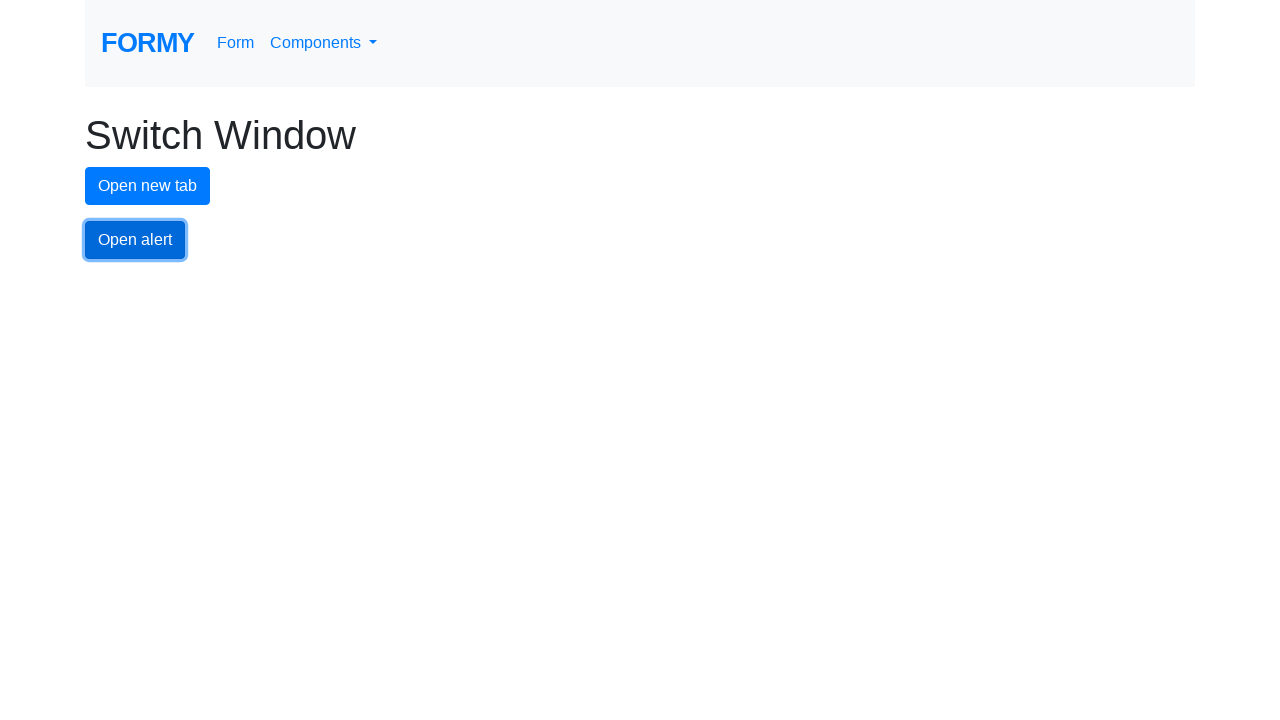